Tests element selection and clicking on a PhoneBook app by finding and interacting with various elements using different selectors

Starting URL: https://contacts-app.tobbymarshall815.vercel.app/

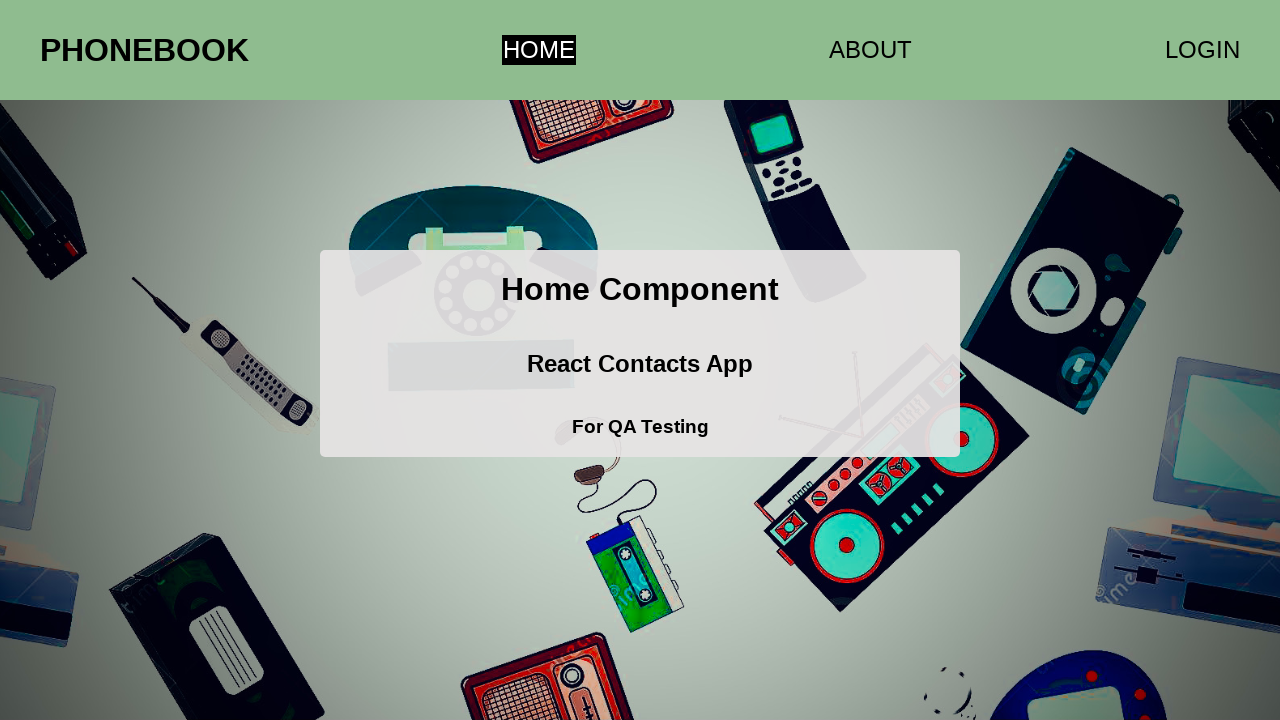

Clicked on the first h1 element (PHONEBOOK) at (144, 50) on h1
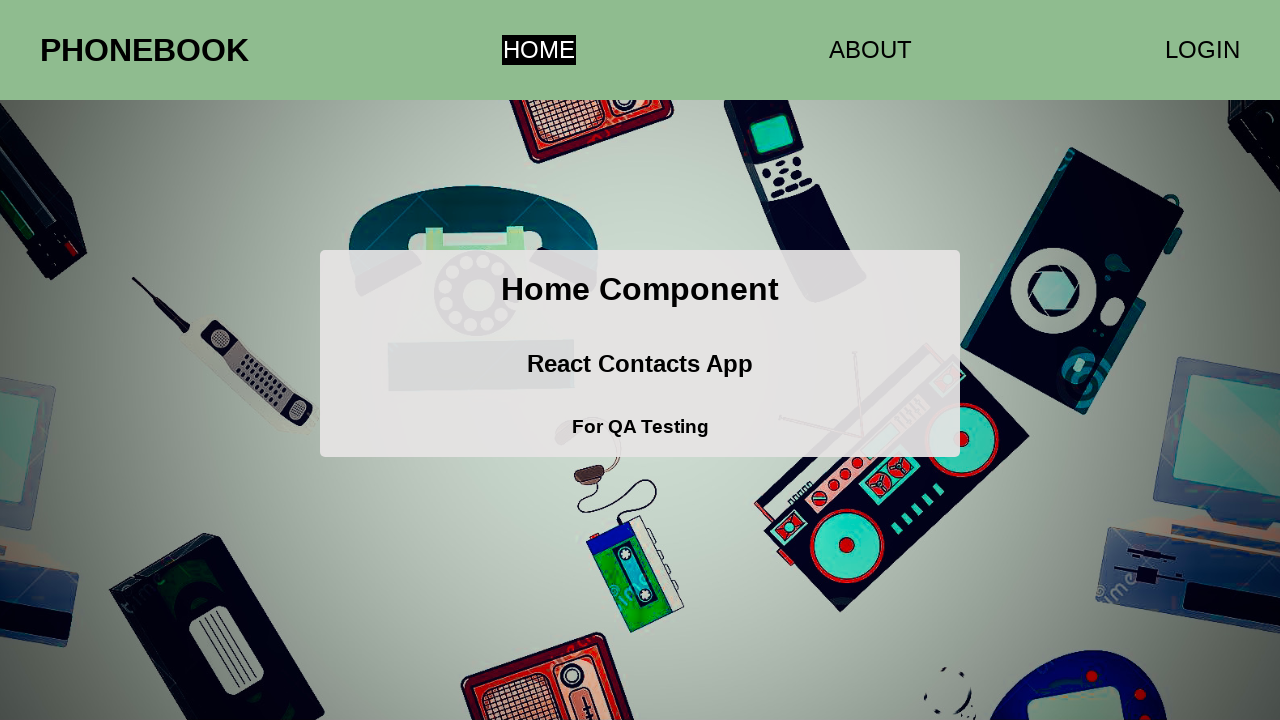

Located all h1 elements on the page
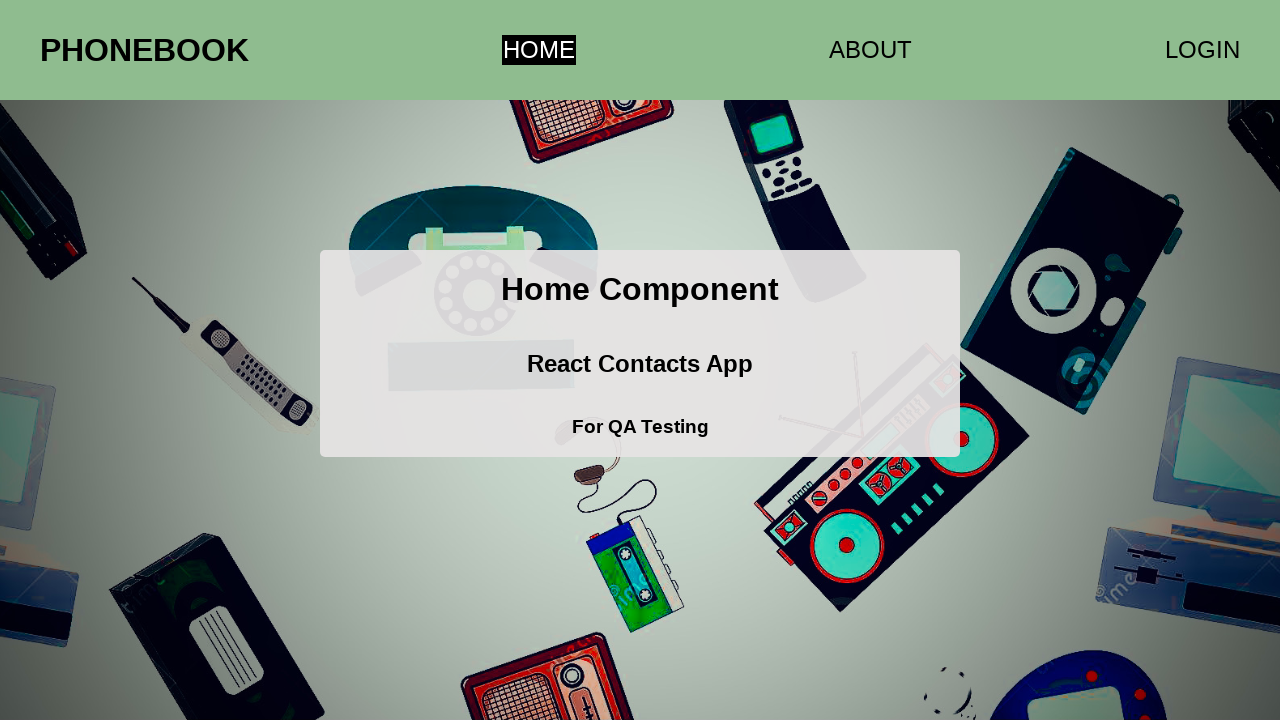

Clicked on the second h1 element (Home Component) at (640, 290) on h1 >> nth=1
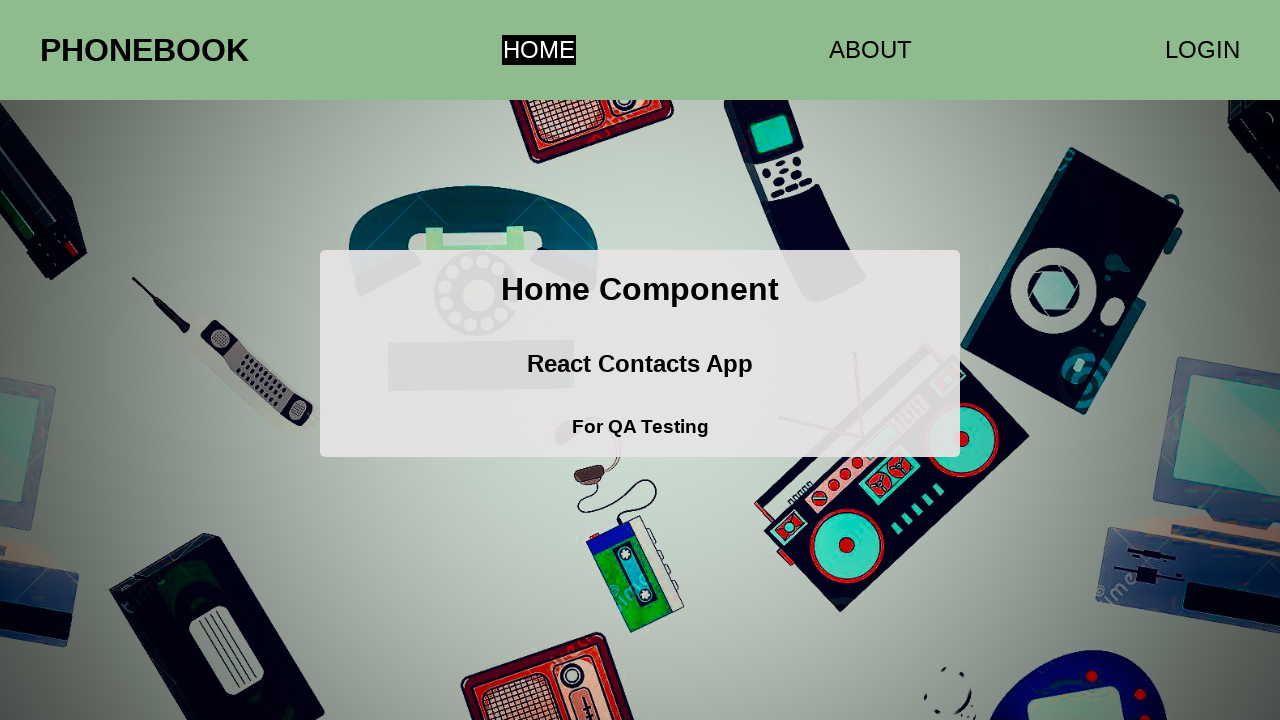

Clicked on the ABOUT link at (870, 50) on text=ABOUT
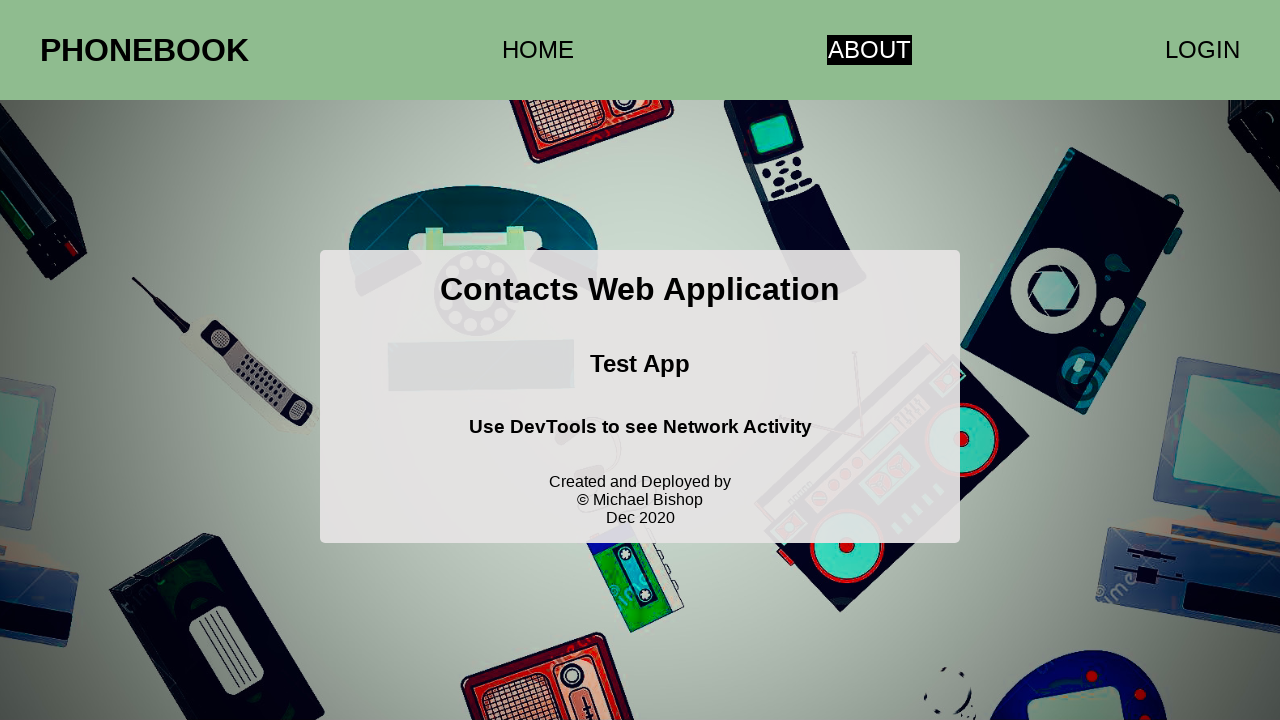

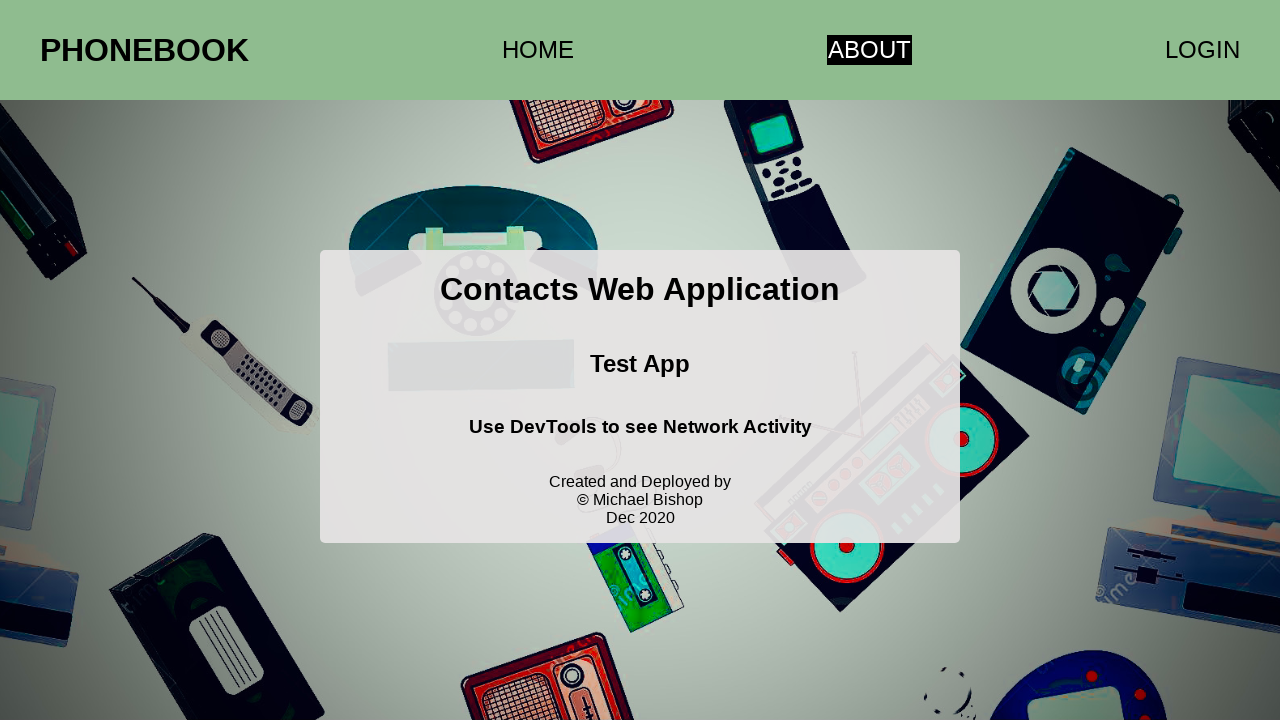